Navigates to the Challenging DOM page on The Internet test application

Starting URL: https://the-internet.herokuapp.com/challenging_dom

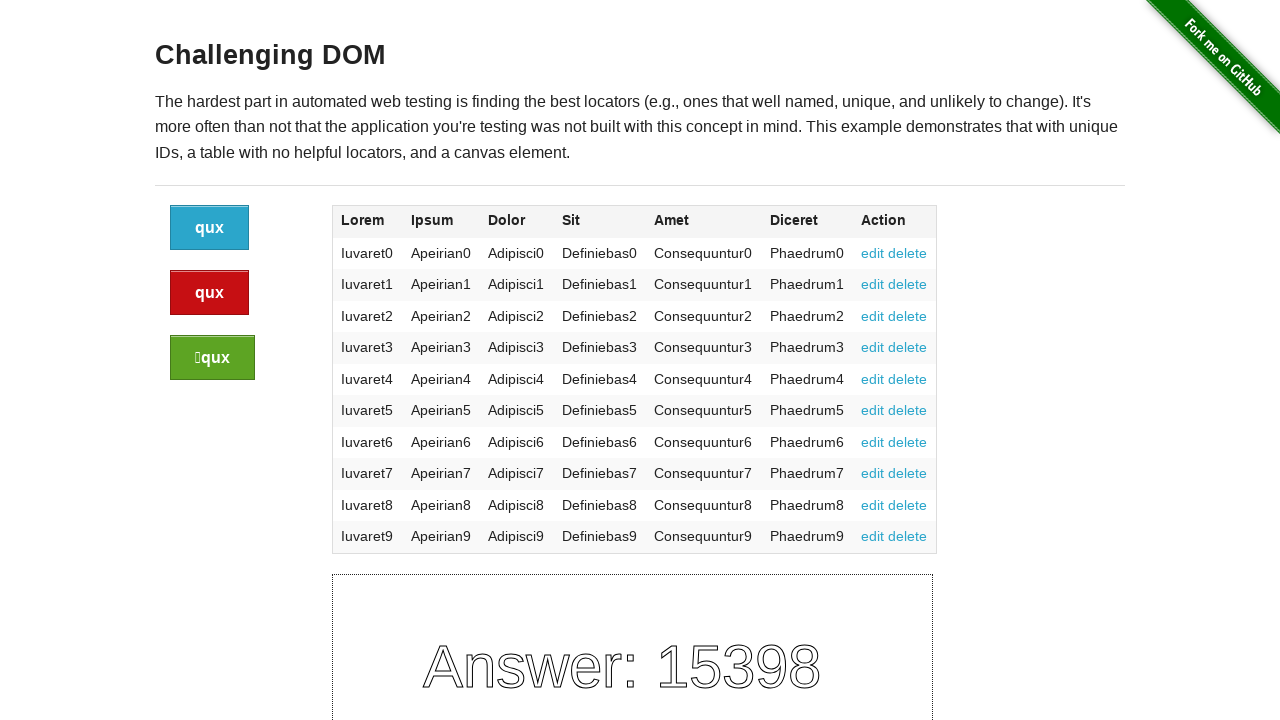

Navigated to Challenging DOM page on The Internet test application
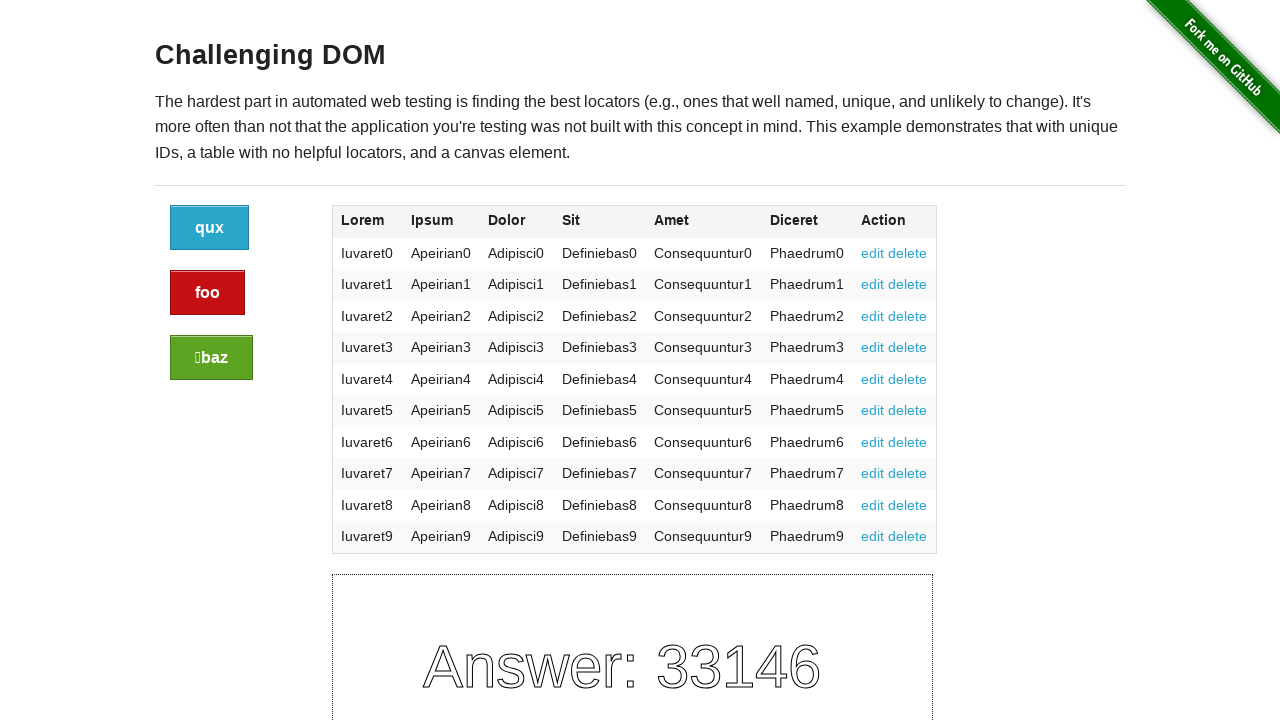

Challenging DOM page loaded successfully
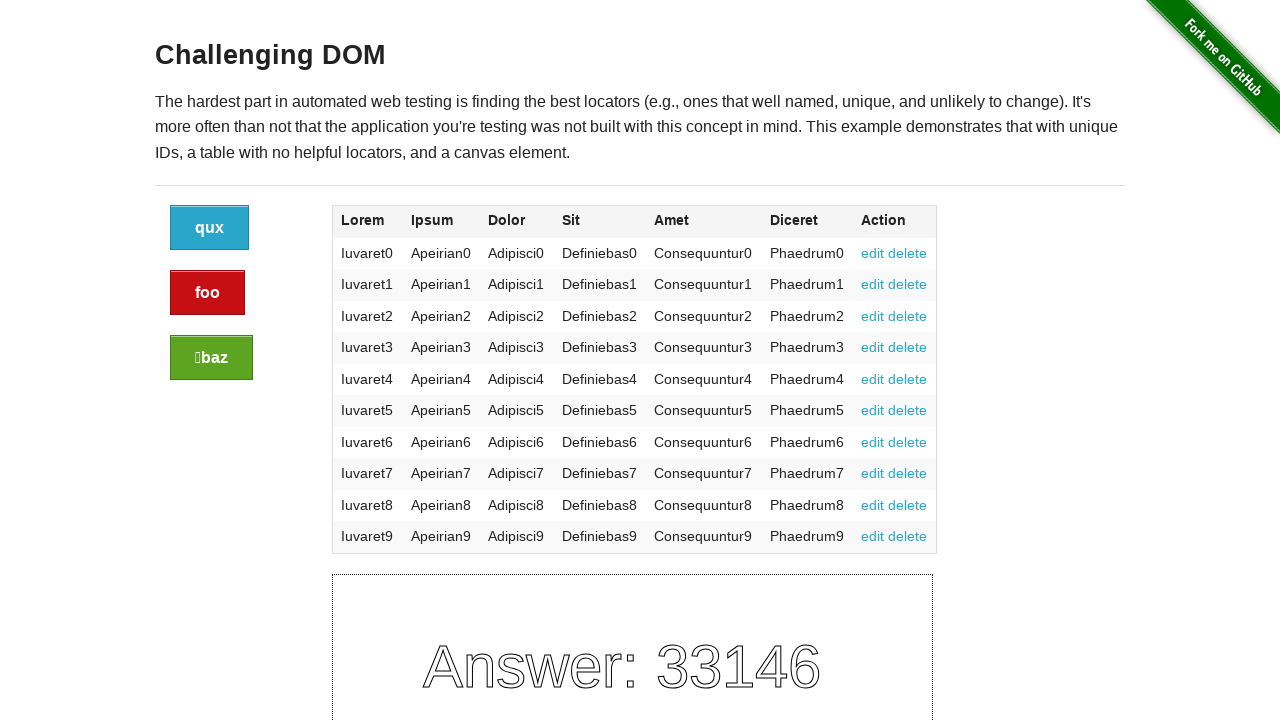

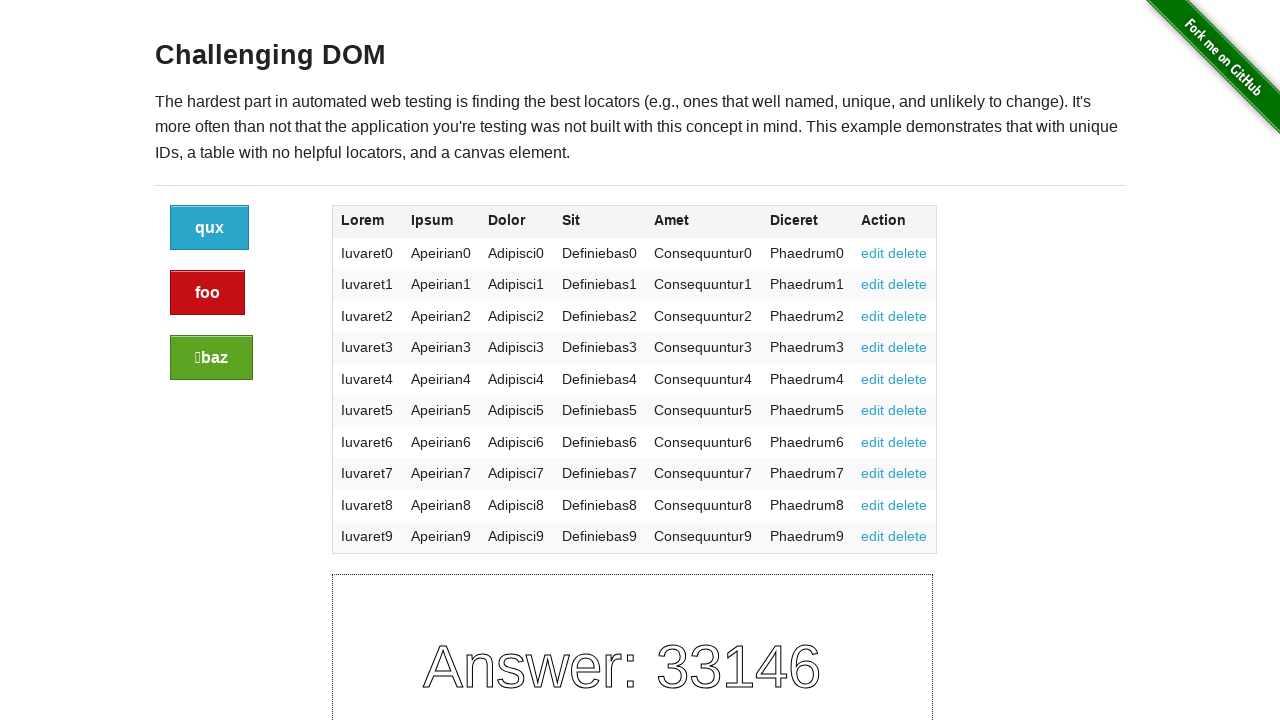